Tests checkbox interaction by checking multiple checkboxes and verifying their checked state

Starting URL: https://practice.expandtesting.com/checkboxes

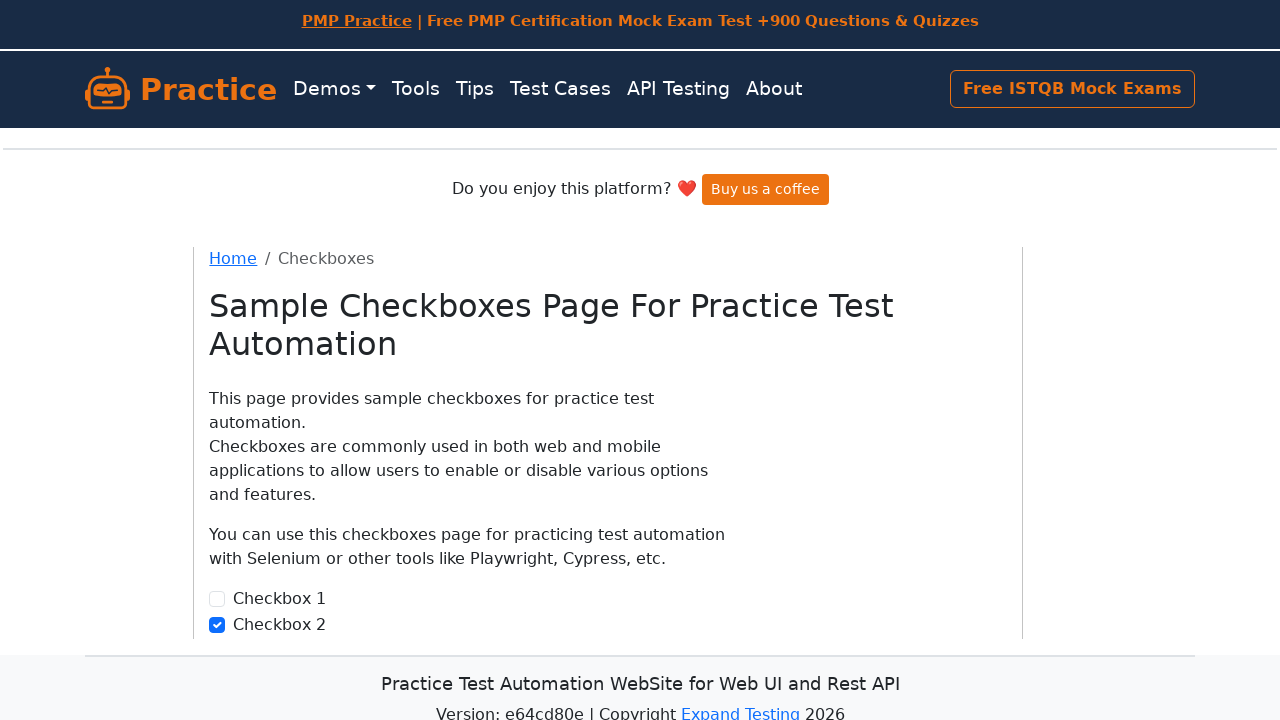

Checked the first checkbox at (217, 599) on #checkbox1
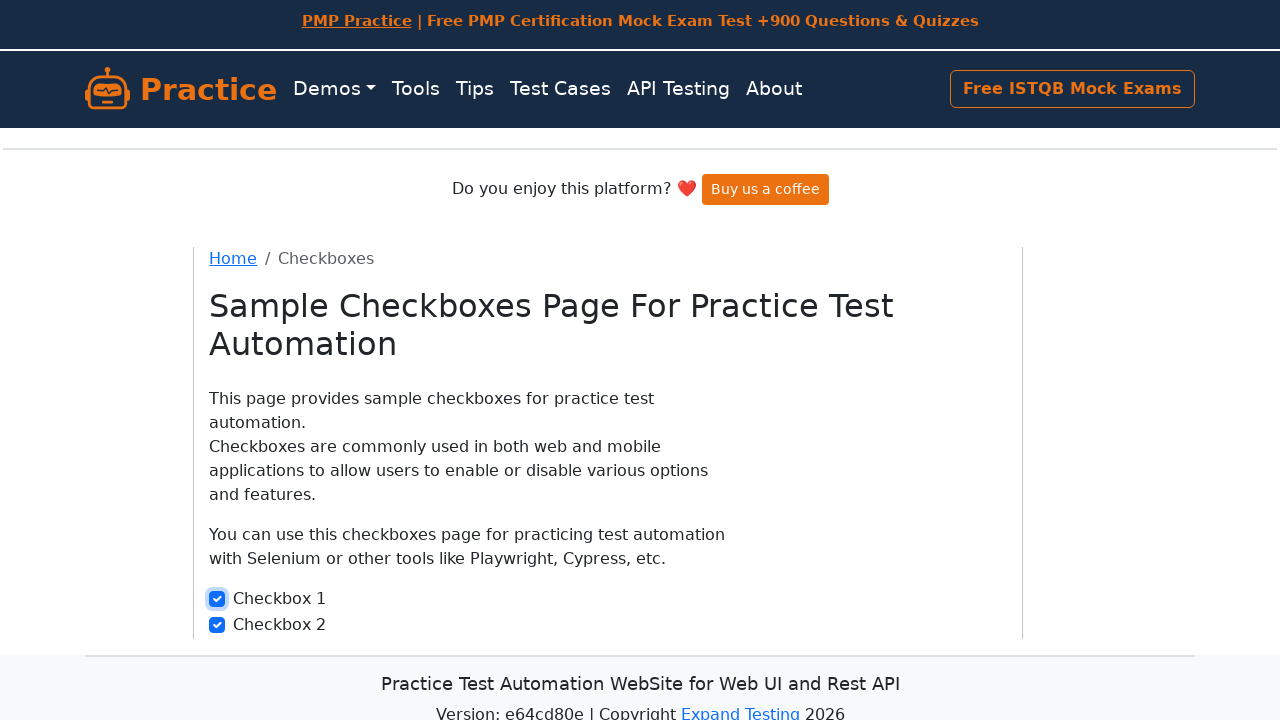

Verified that the first checkbox is checked
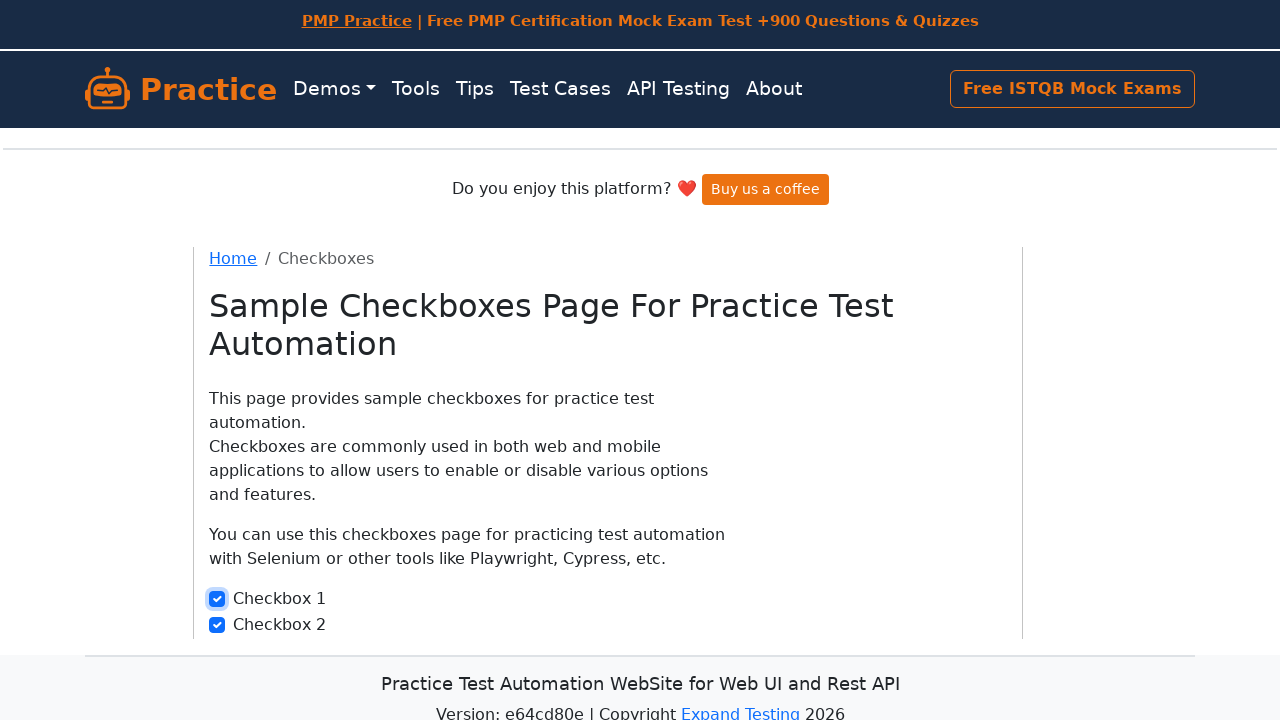

Checked the second checkbox on #checkbox2
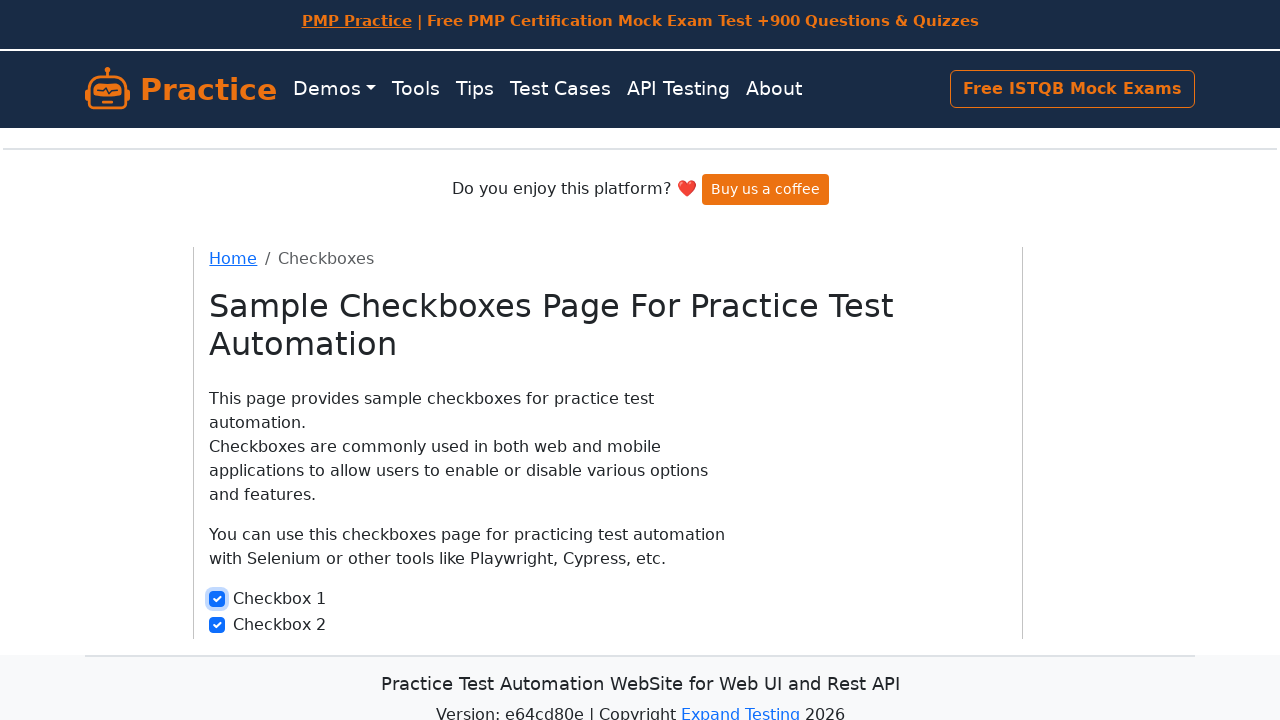

Verified that the second checkbox is checked
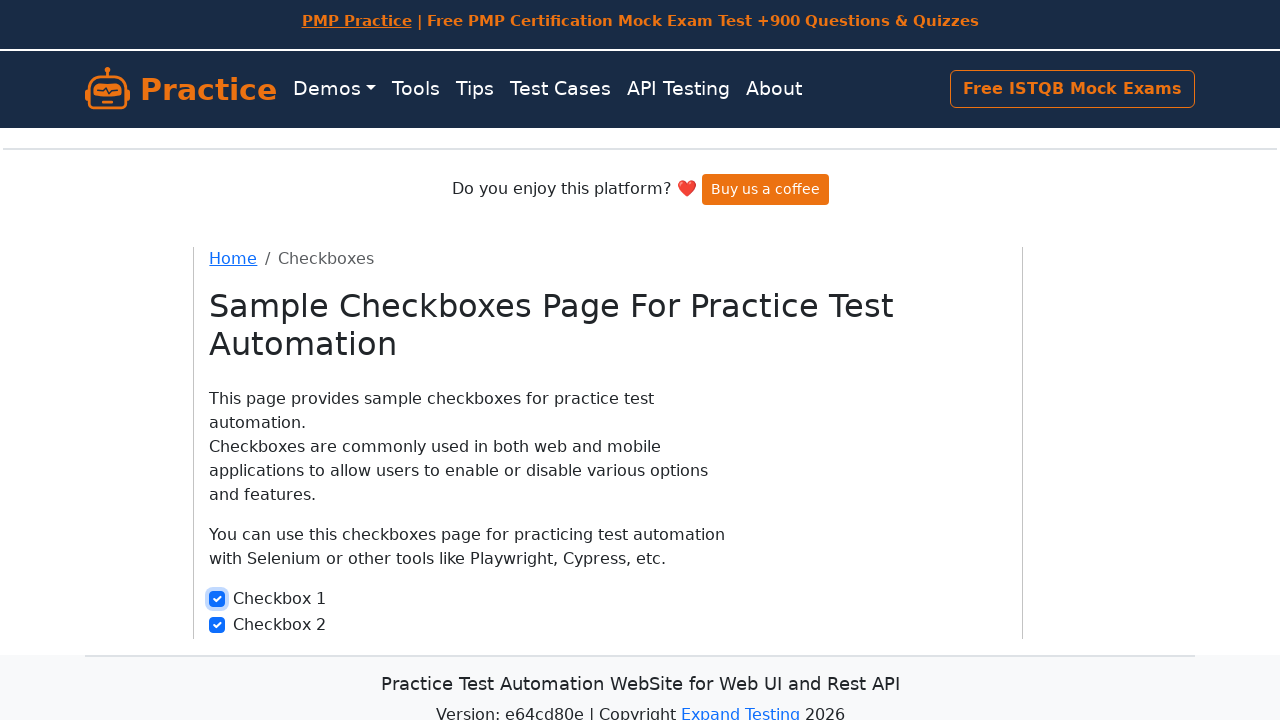

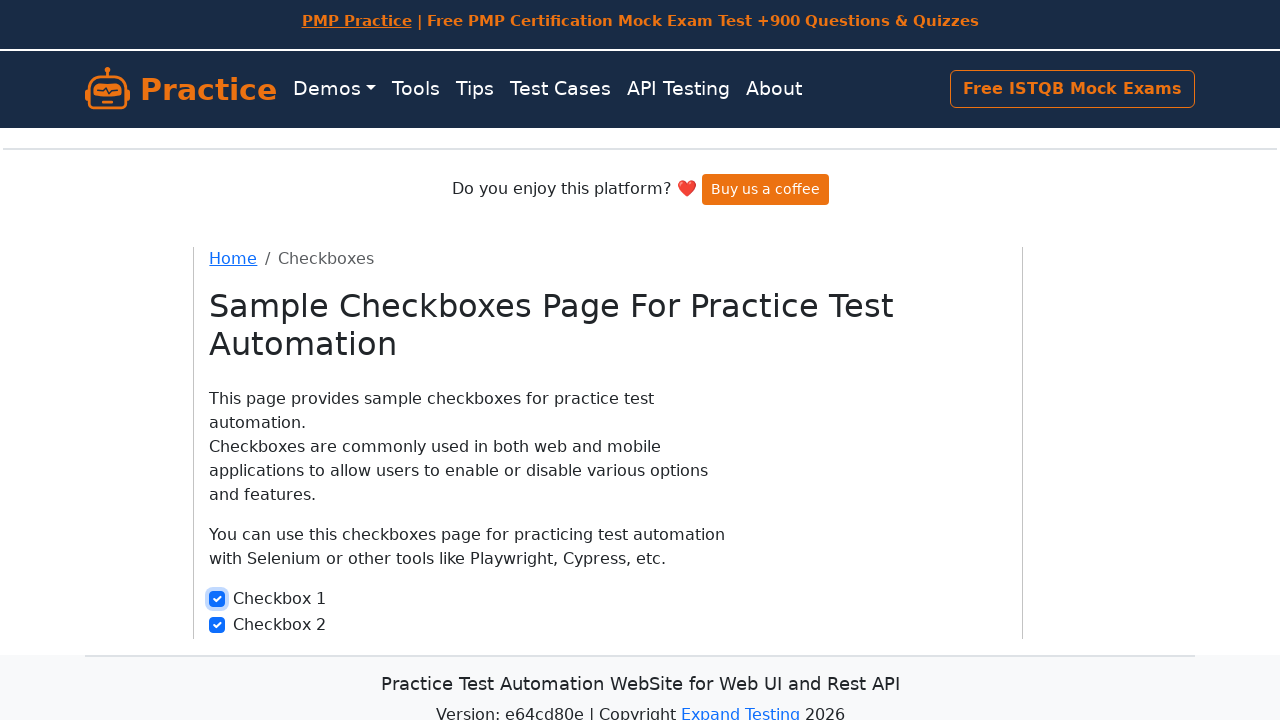